Verifies that the page title is "Challenging DOM" and the description text contains expected content about finding locators

Starting URL: https://the-internet.herokuapp.com/challenging_dom

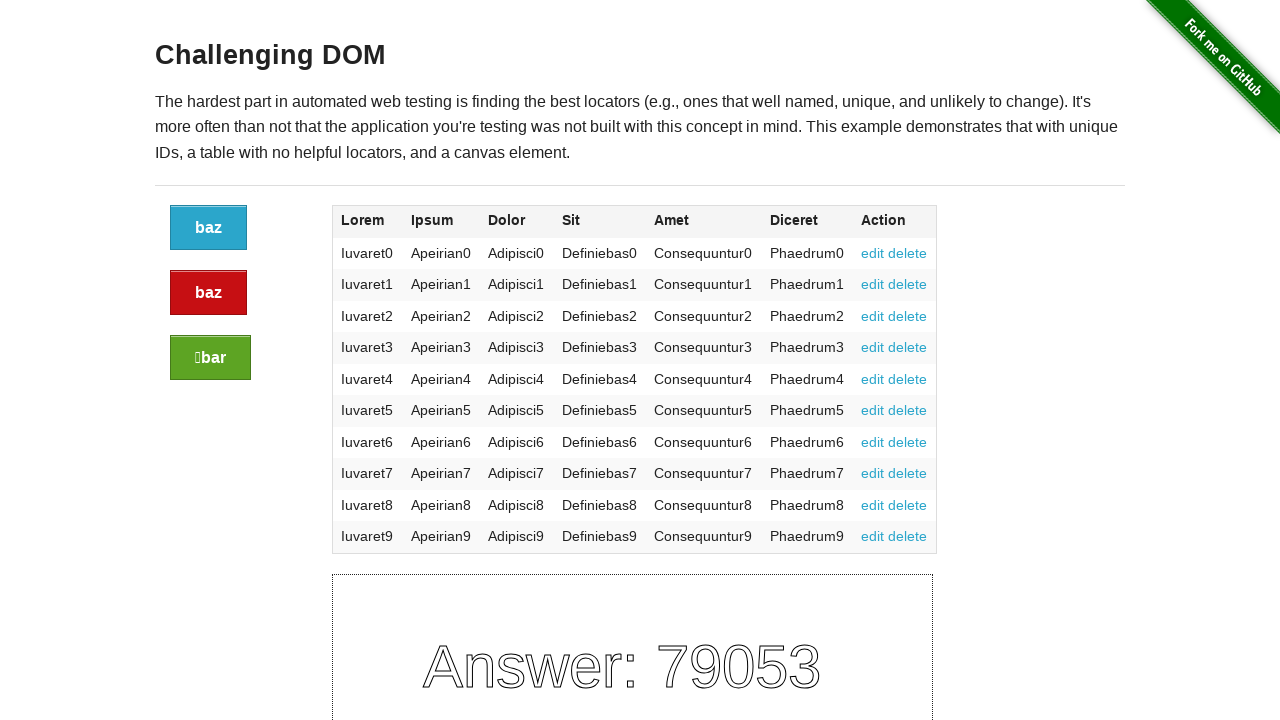

Navigated to Challenging DOM page
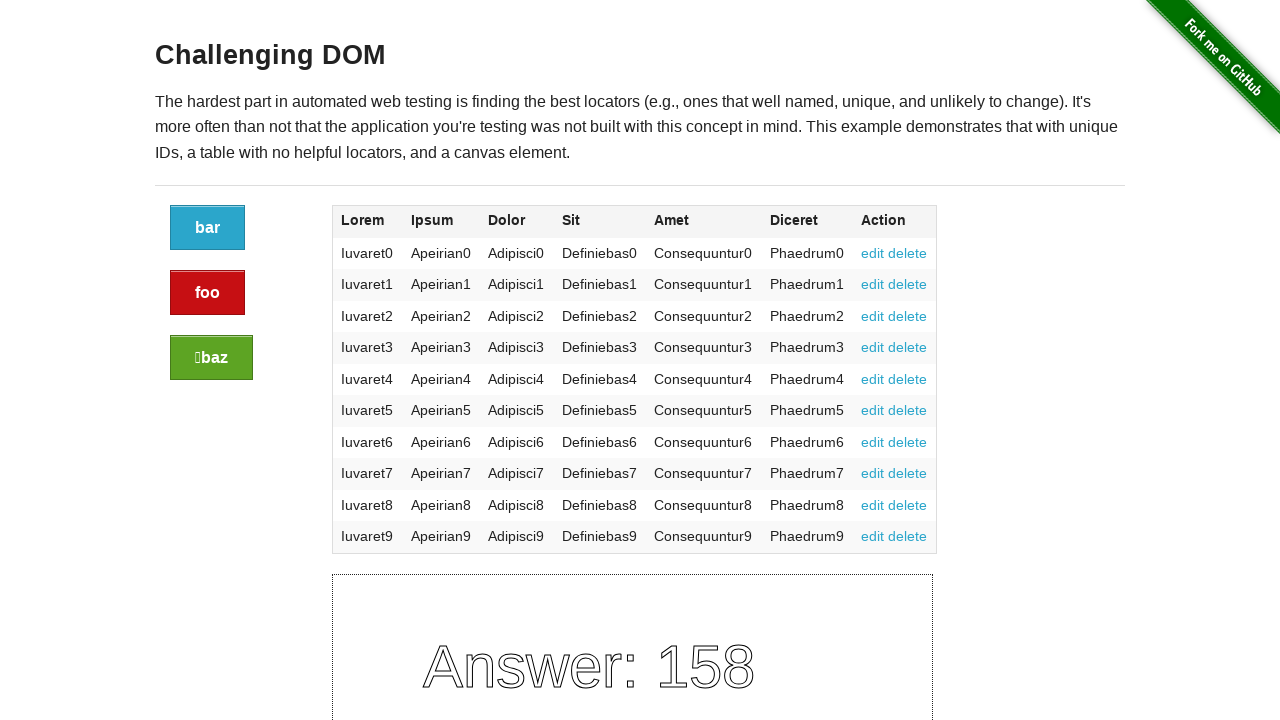

Retrieved page title heading text
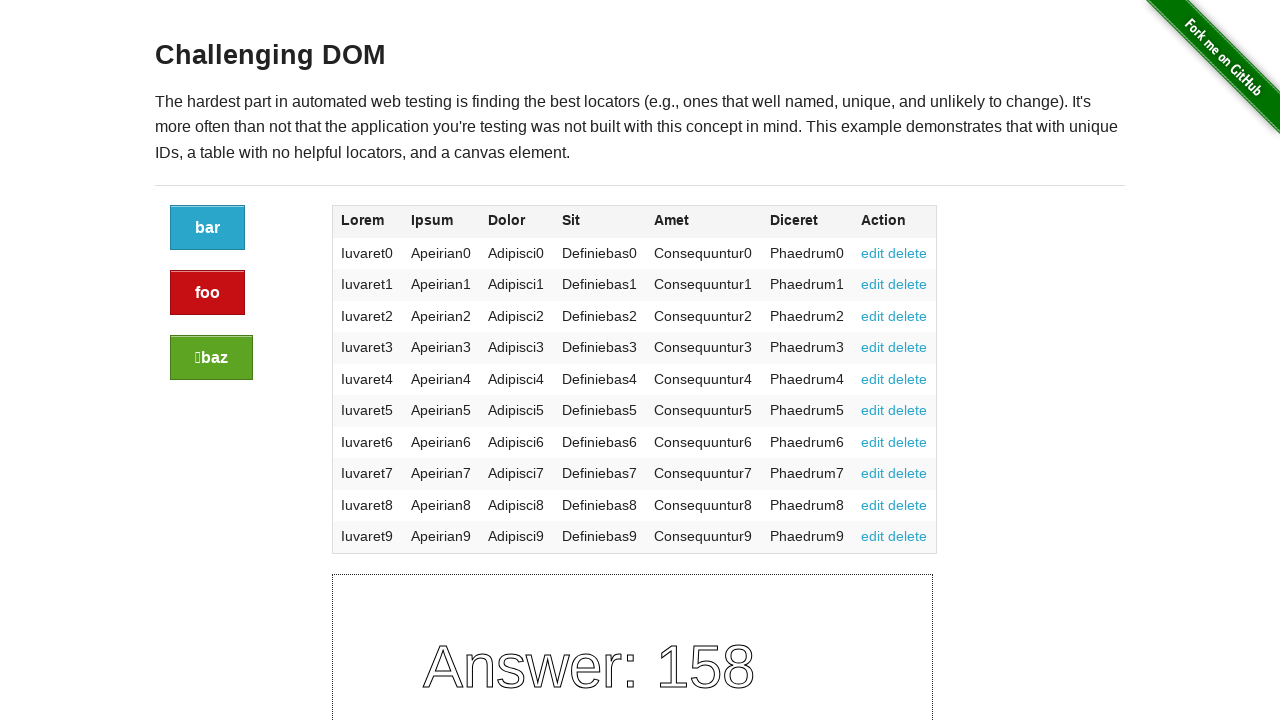

Verified page title is 'Challenging DOM'
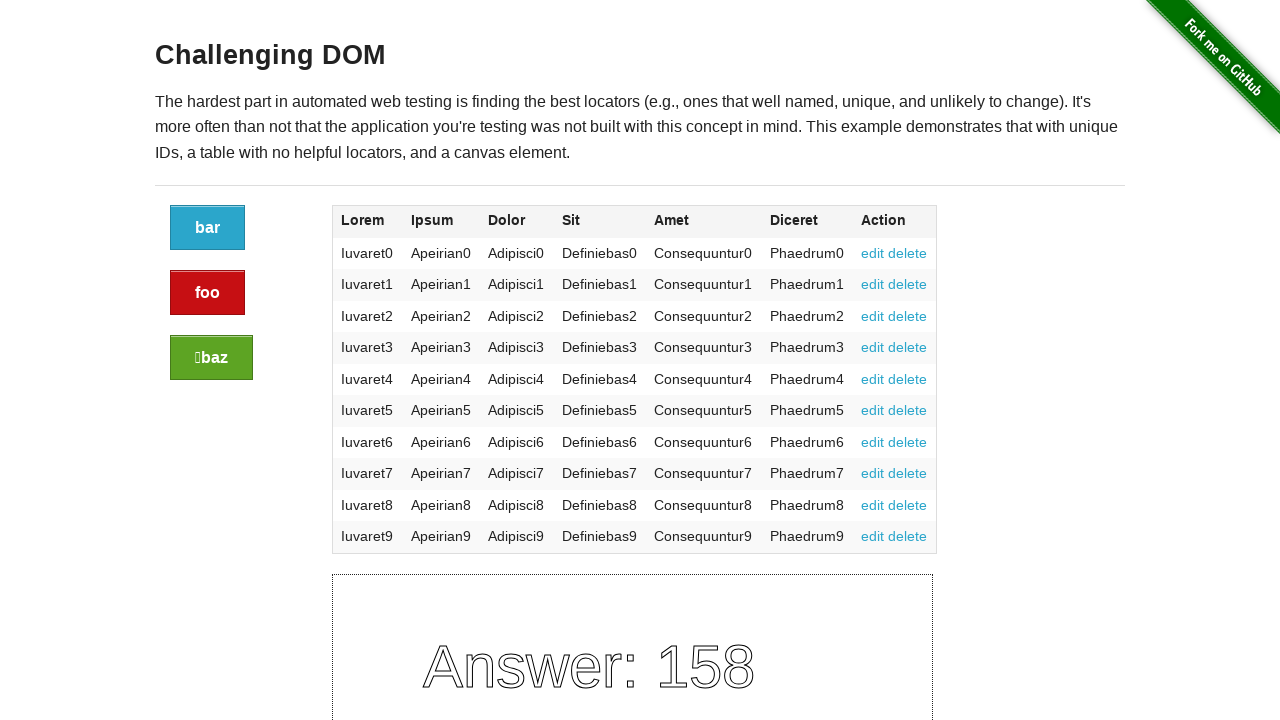

Retrieved description text
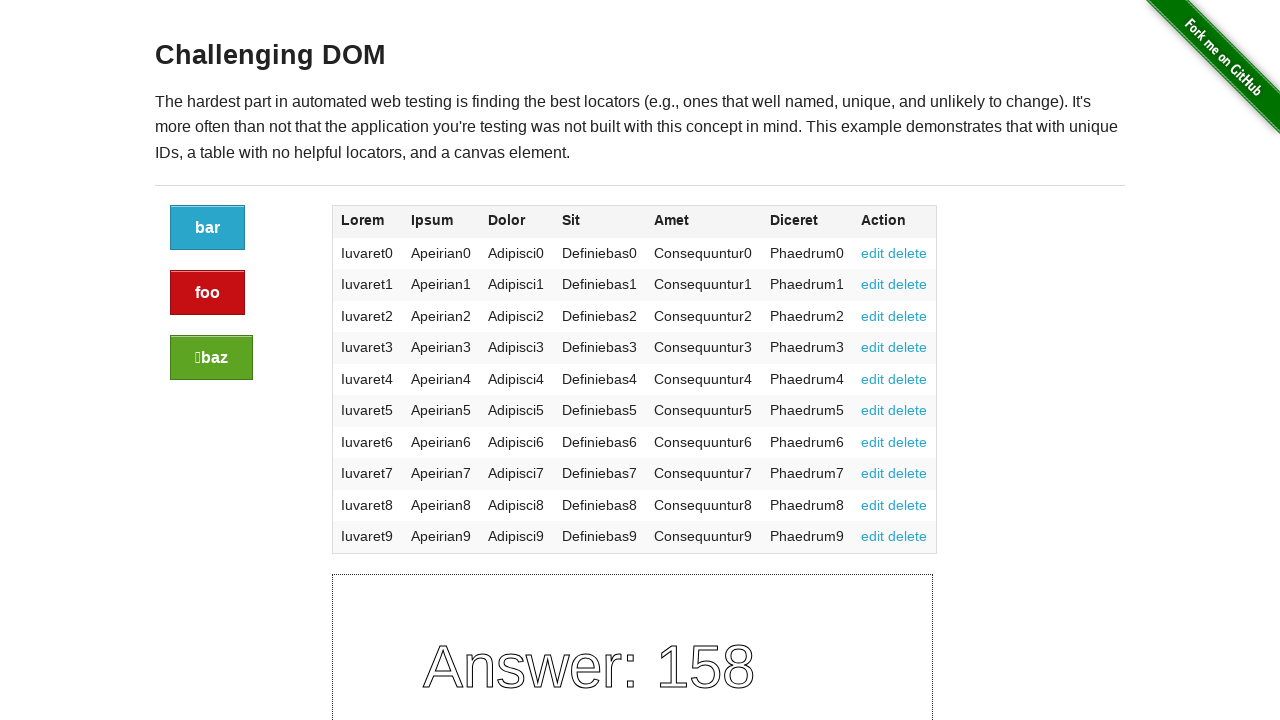

Verified description contains expected content about finding locators
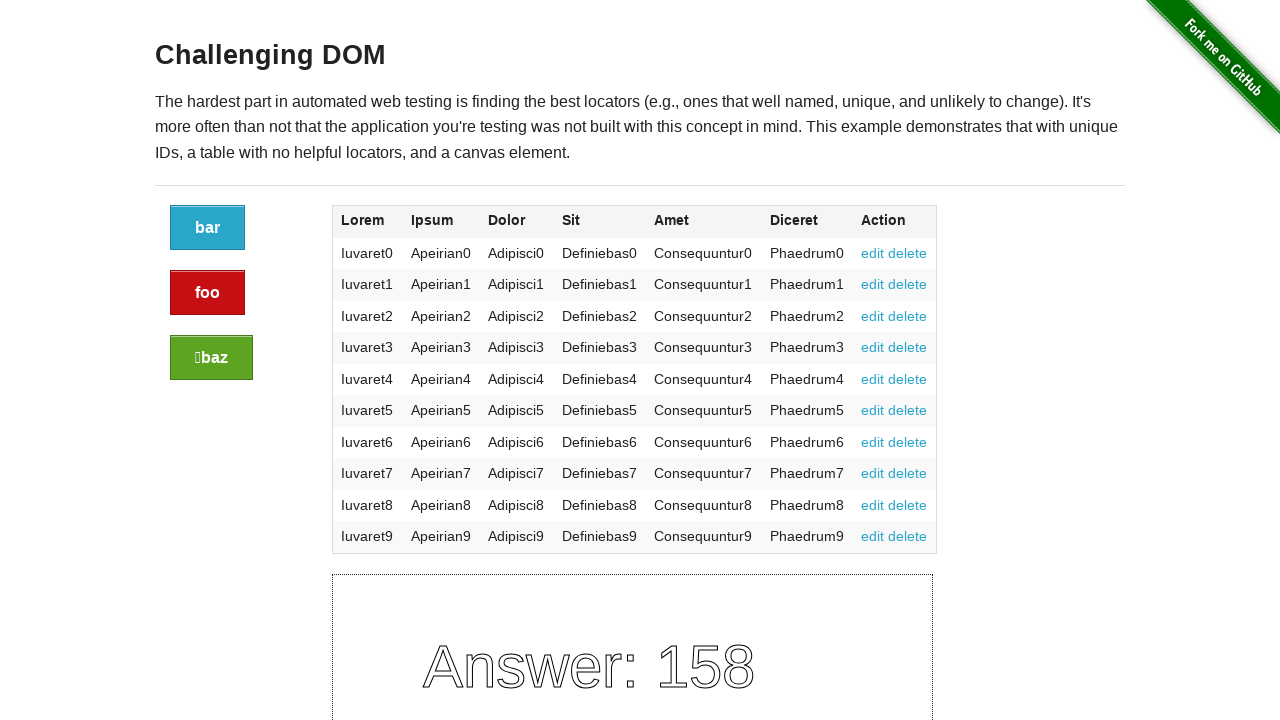

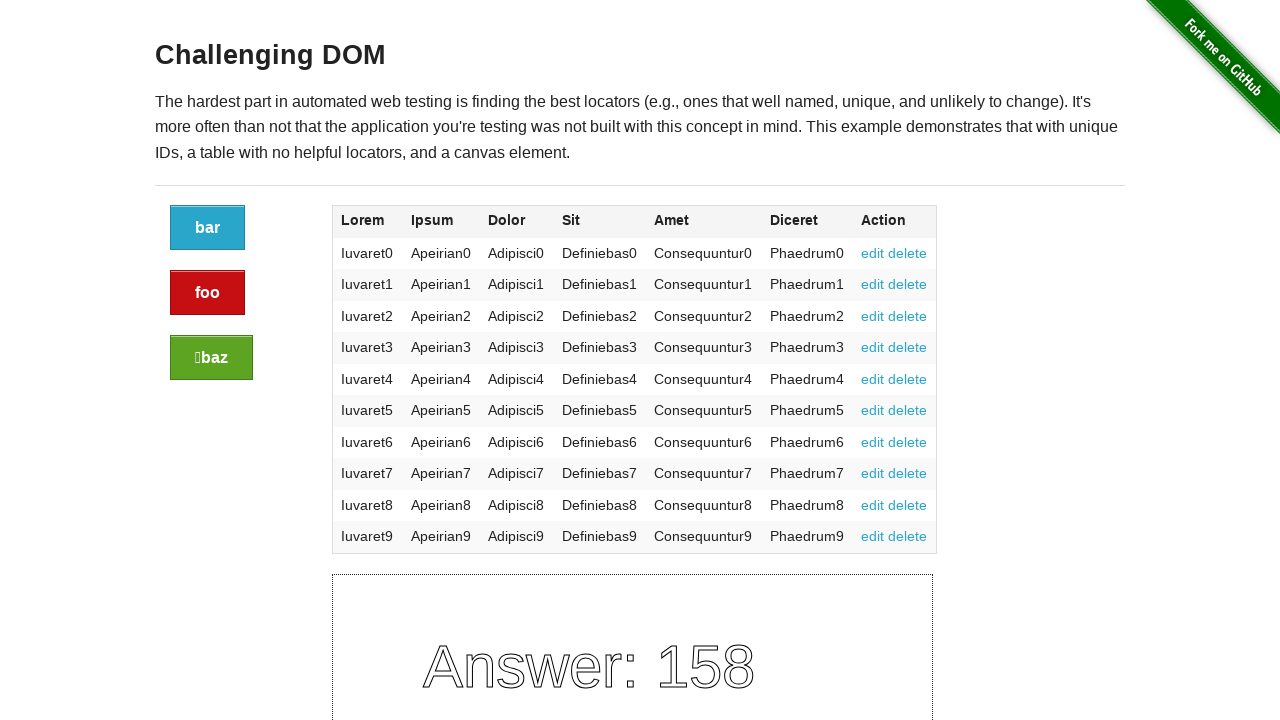